Tests hover functionality by hovering over an avatar image and verifying that additional user information (caption) becomes visible.

Starting URL: http://the-internet.herokuapp.com/hovers

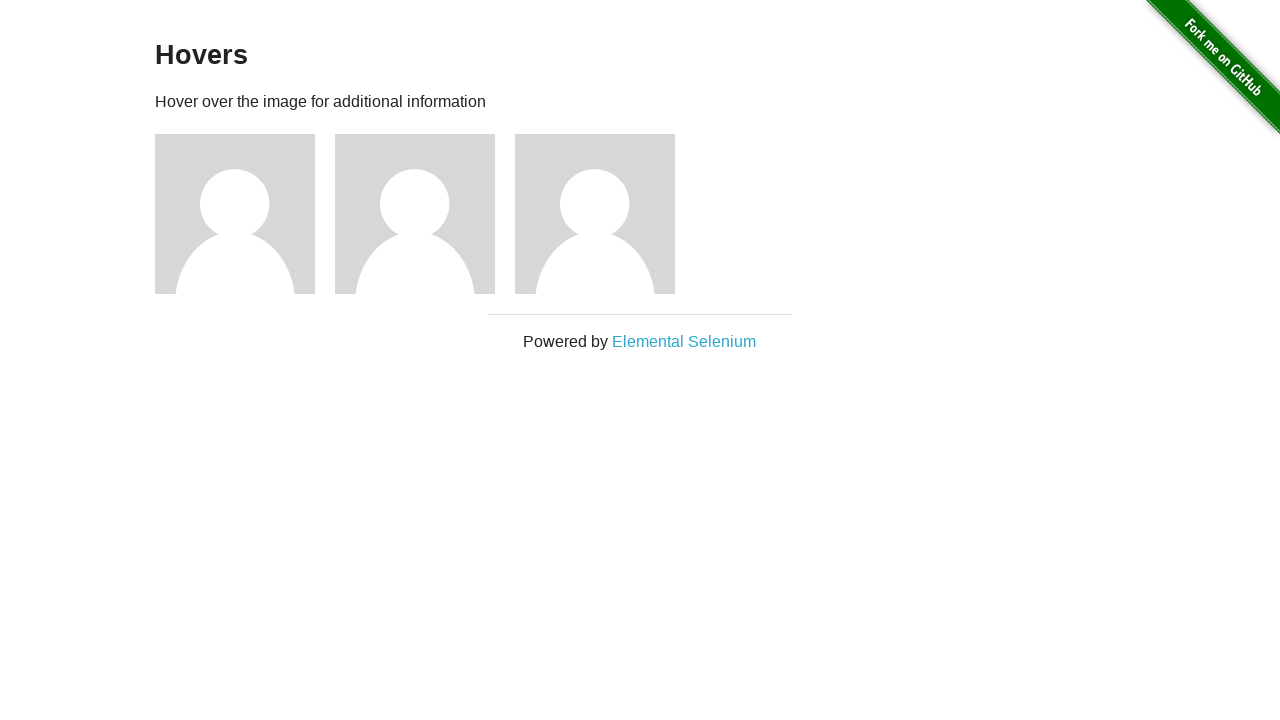

Located the first avatar element
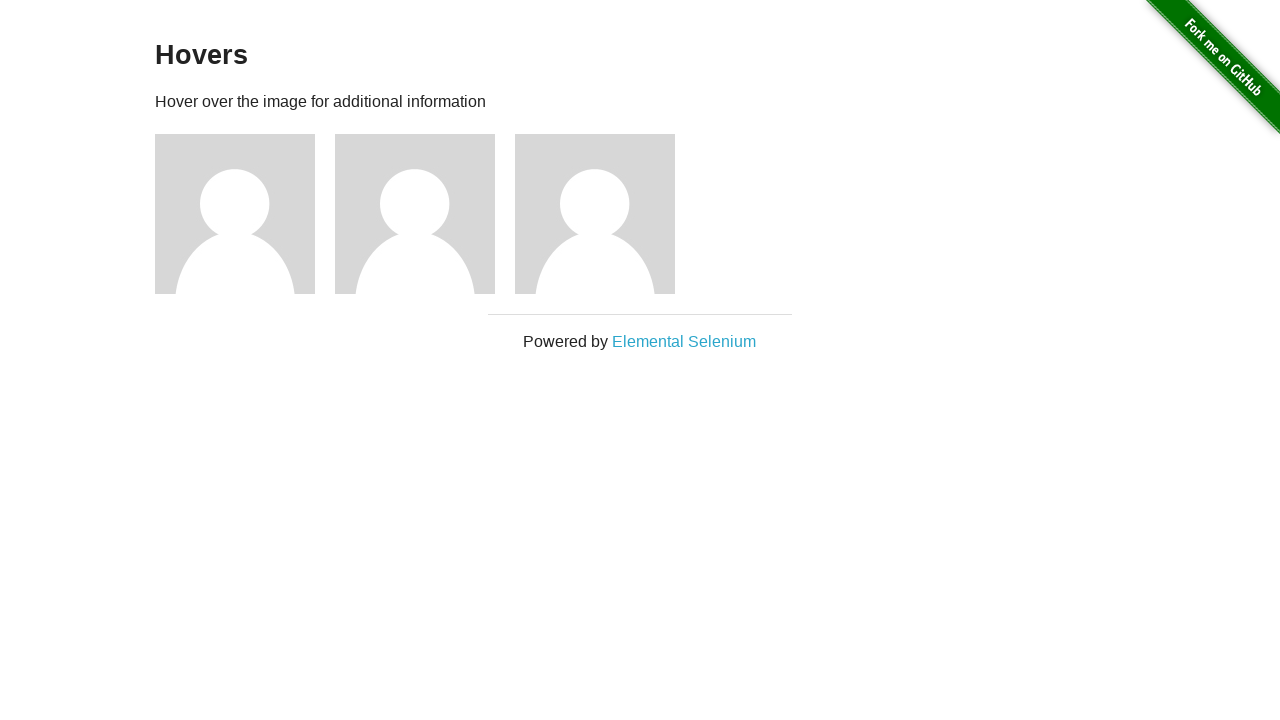

Hovered over the avatar image at (245, 214) on .figure >> nth=0
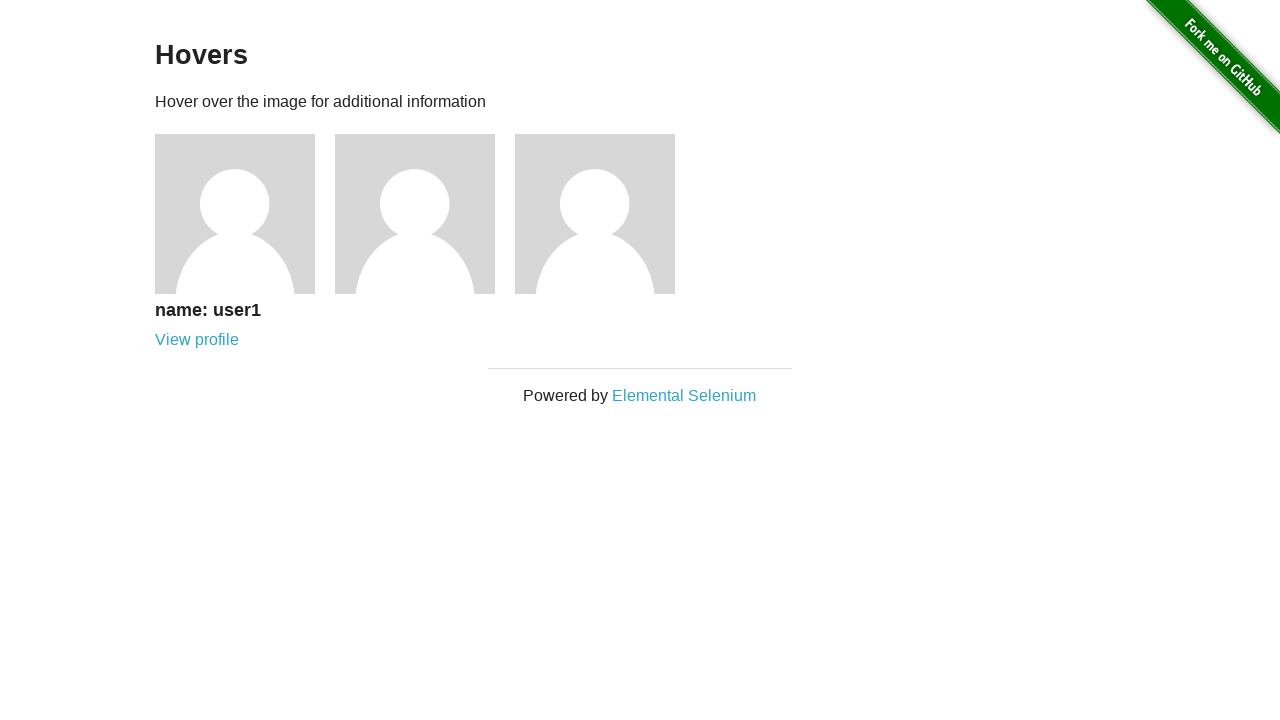

User information caption became visible
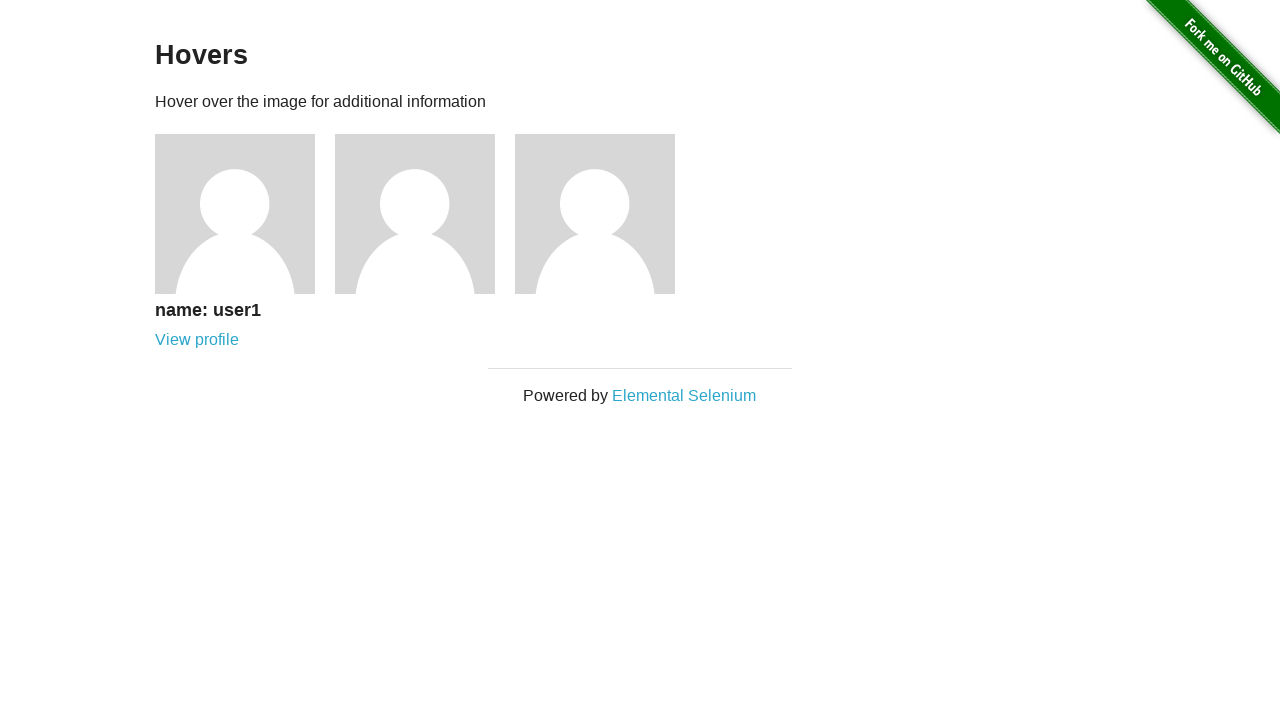

Verified that the caption is visible
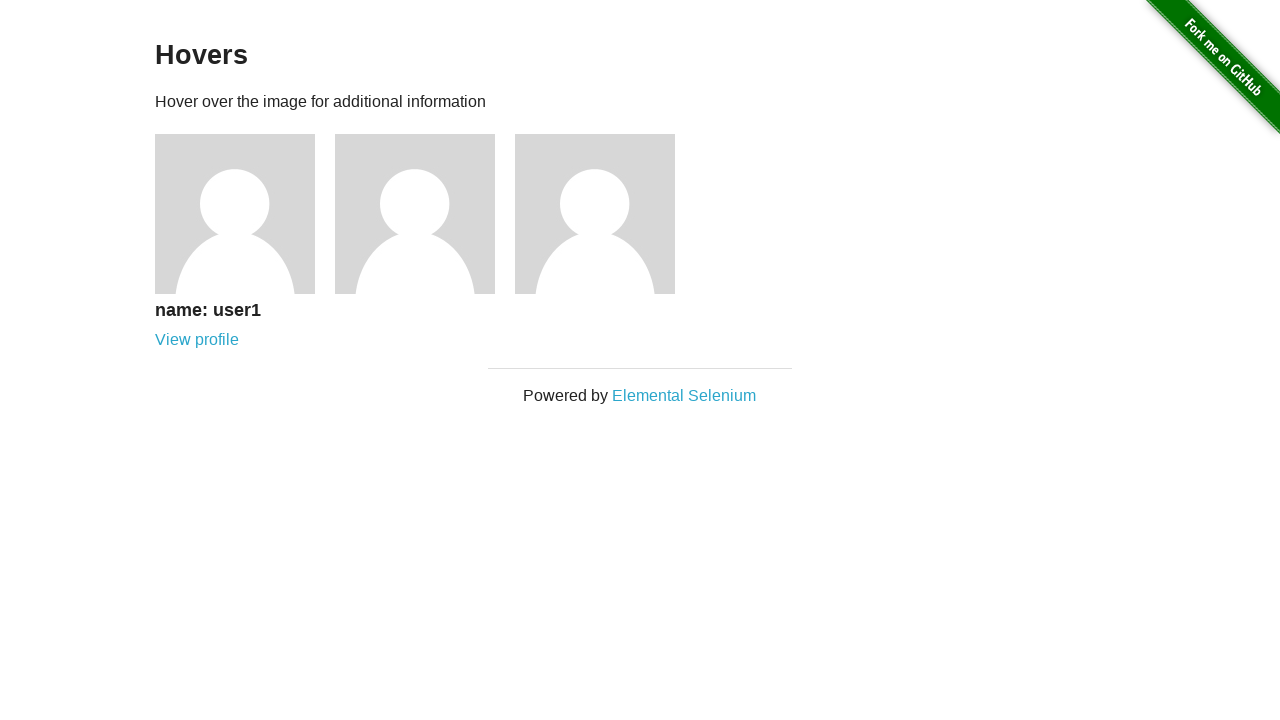

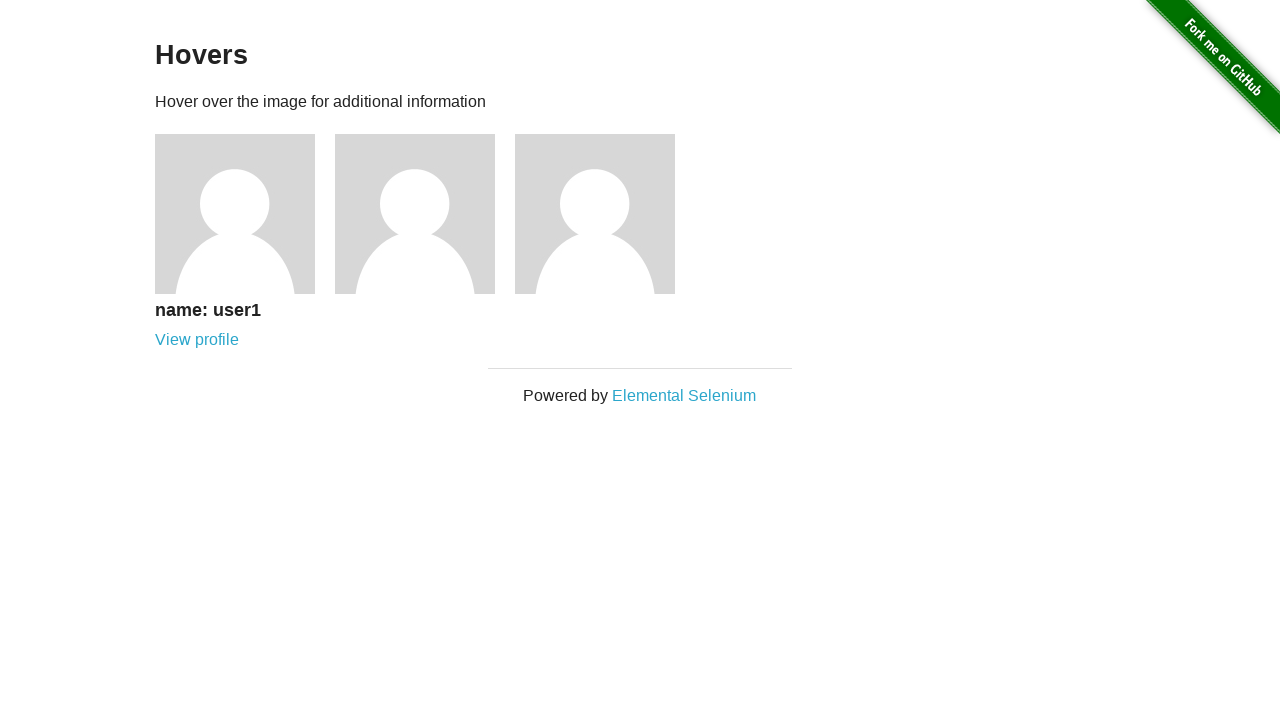